Tests interaction with elements inside a simple iframe by selecting a dropdown option and then interacting with the main page

Starting URL: https://www.hyrtutorials.com/p/frames-practice.html

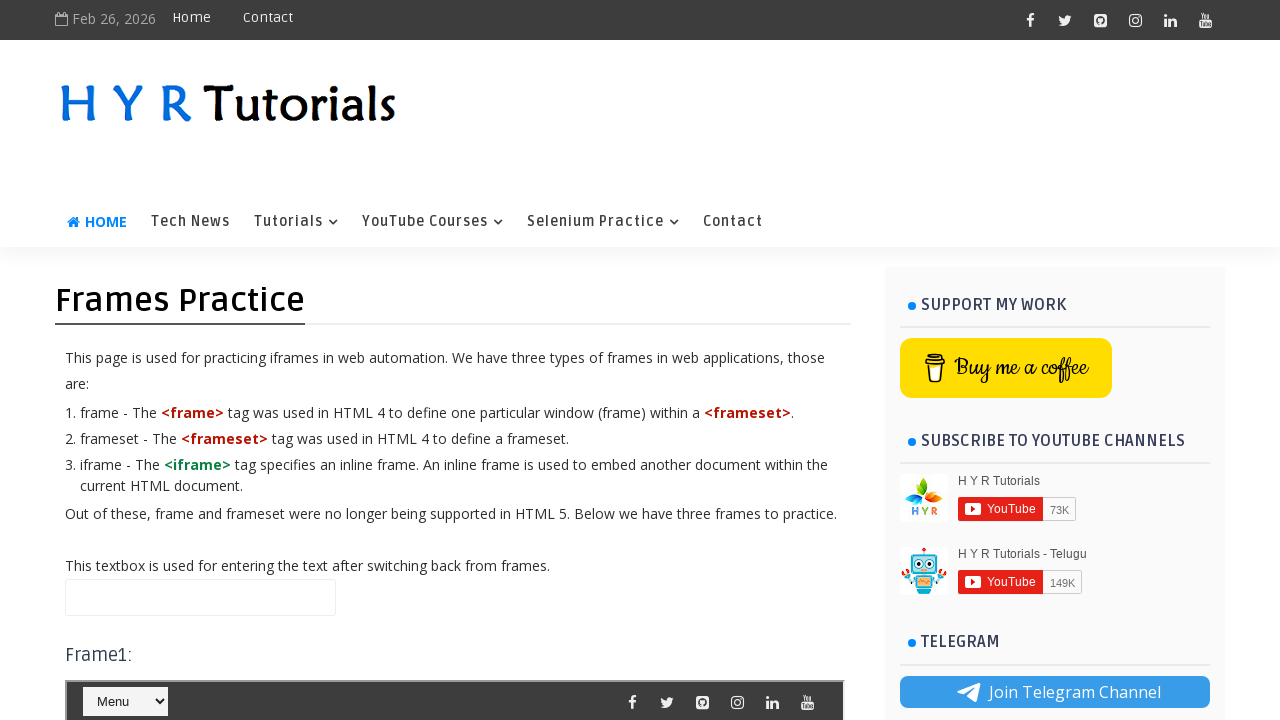

Switched to iframe with id 'frm1'
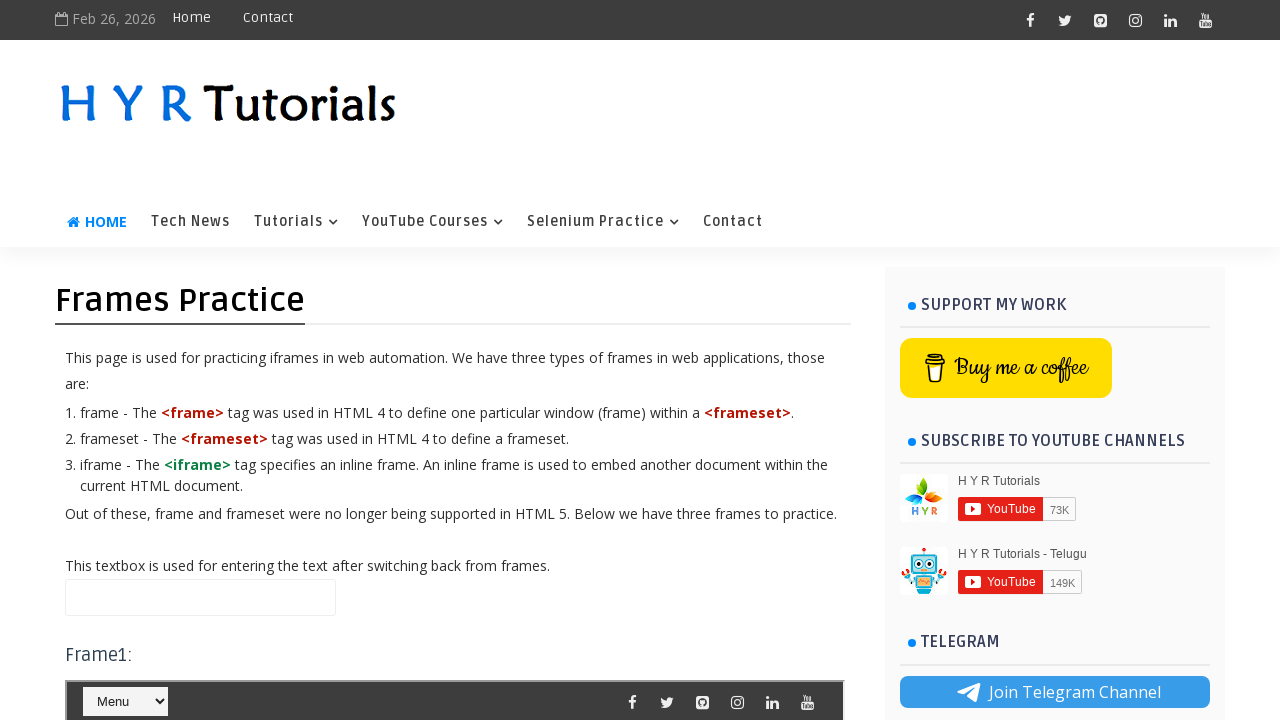

Selected 'Java' from course dropdown in iframe
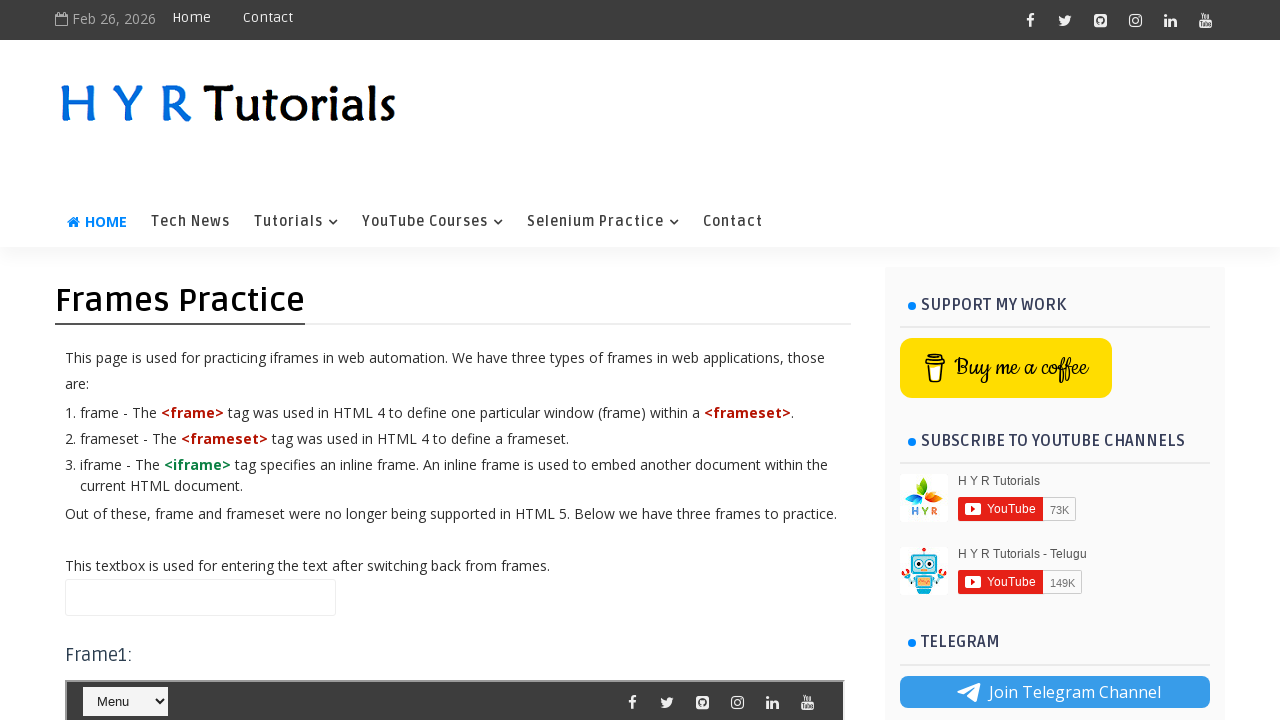

Cleared name field on main page on #name
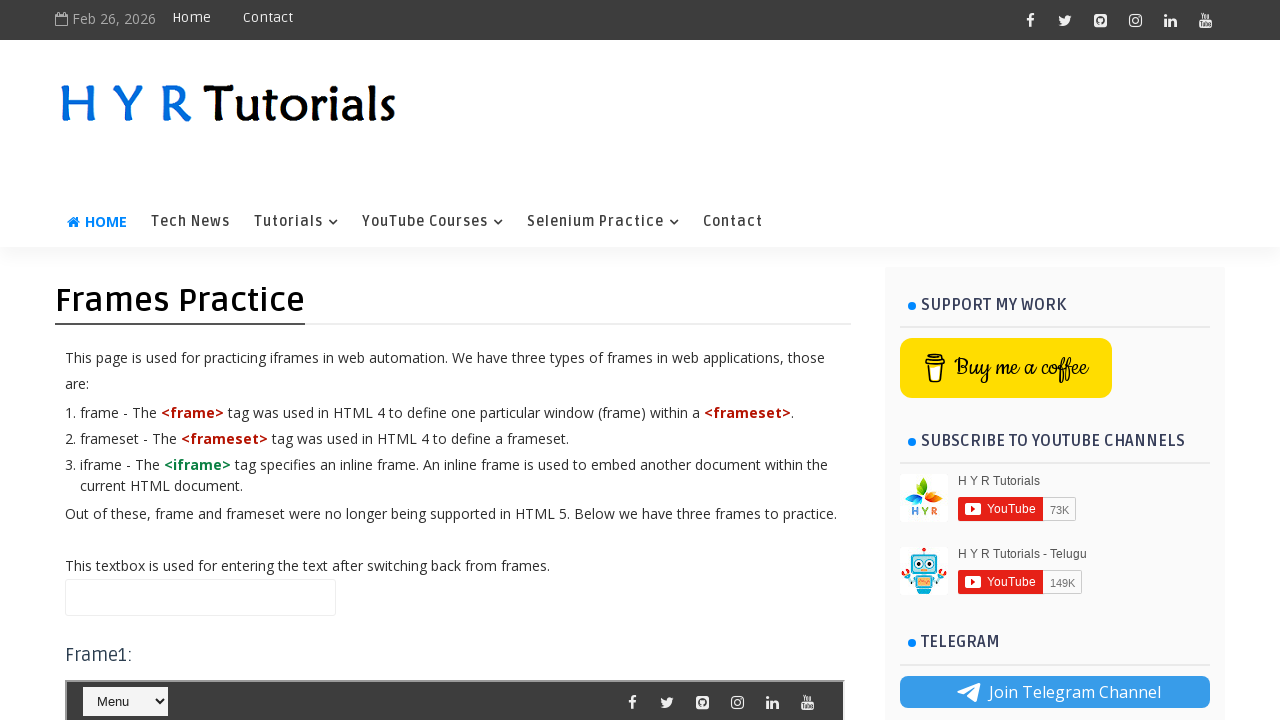

Filled name field with 'Thisal' on main page on #name
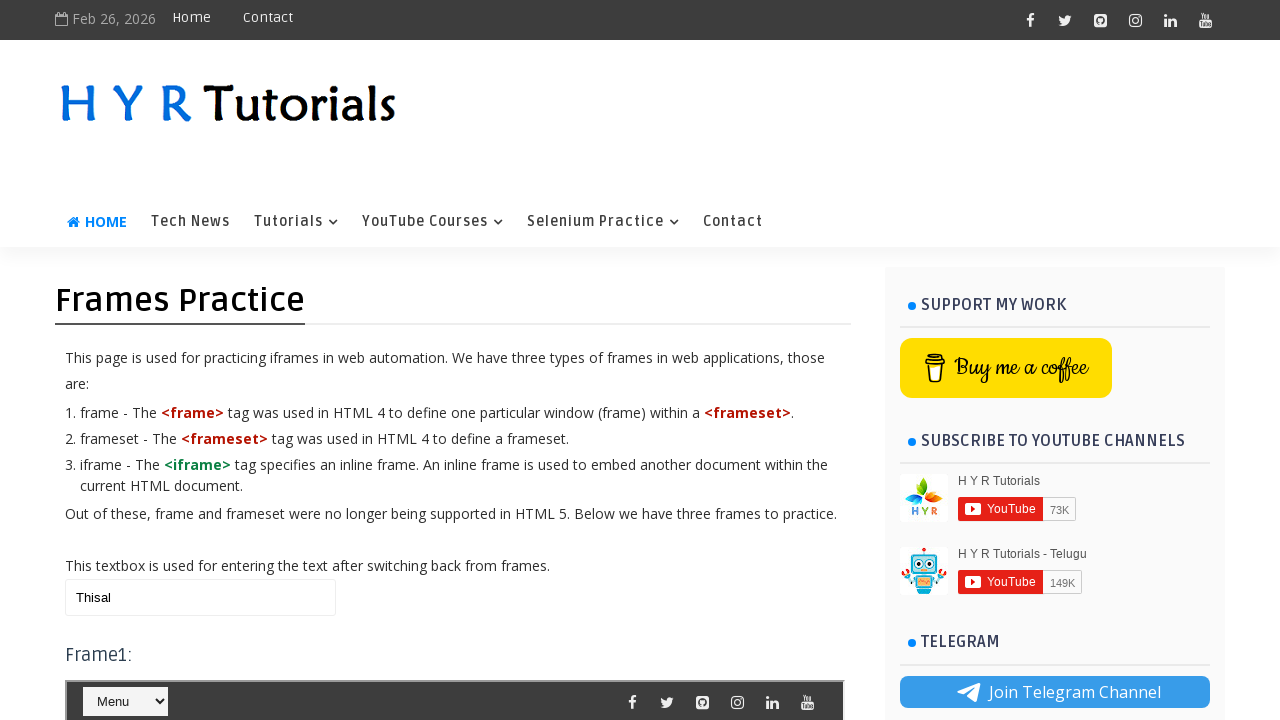

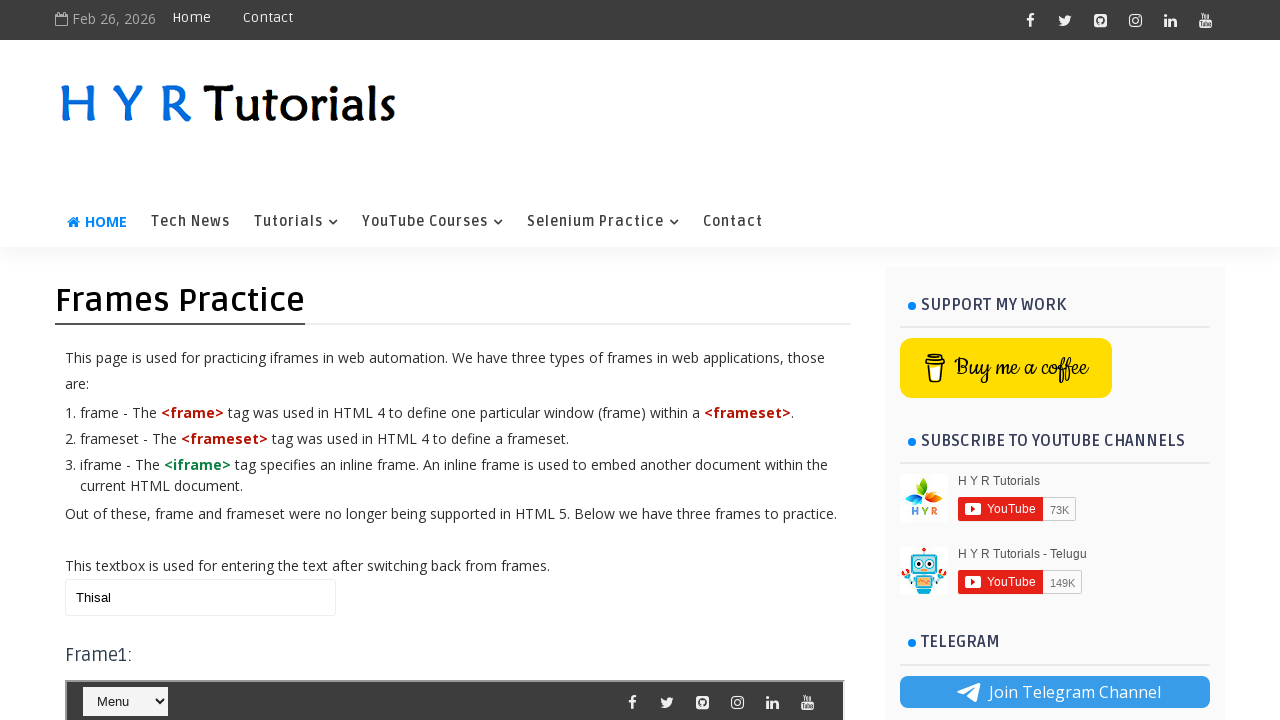